Tests the progress bar widget by clicking start and waiting for it to reach 100% completion.

Starting URL: https://demoqa.com/progress-bar

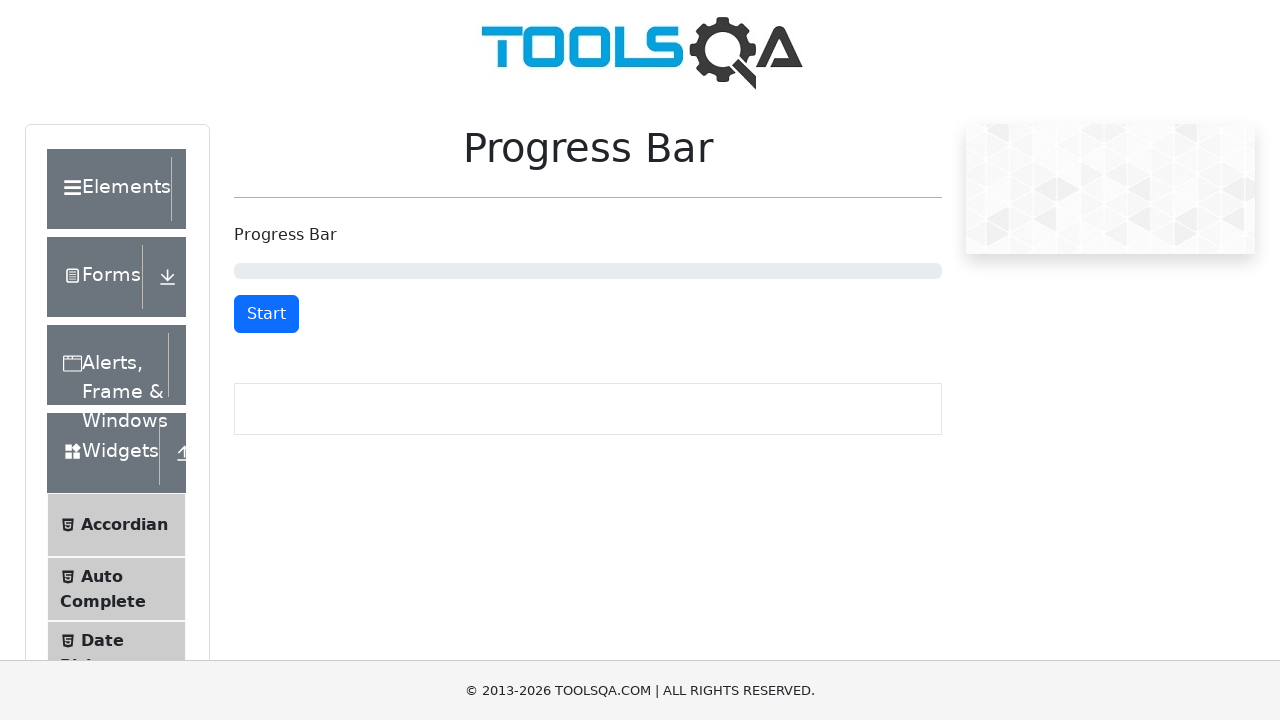

Clicked Start button to begin progress bar at (266, 314) on #startStopButton
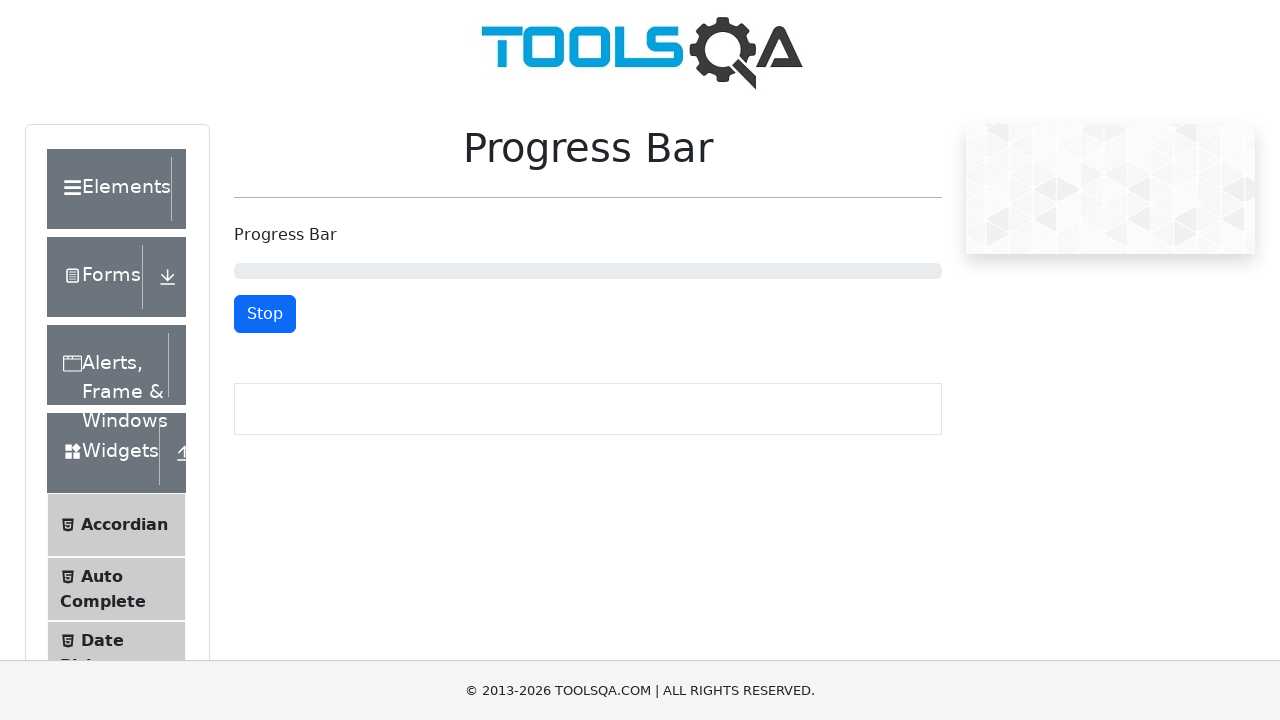

Progress bar reached 100% completion
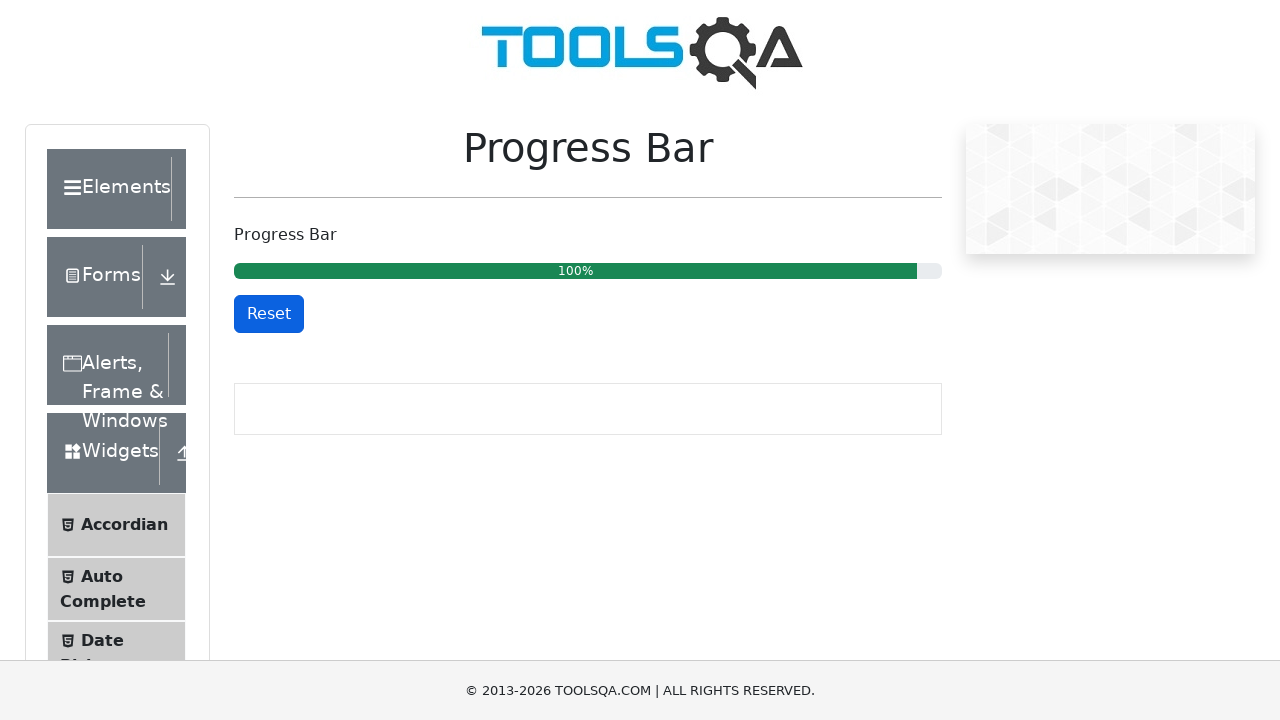

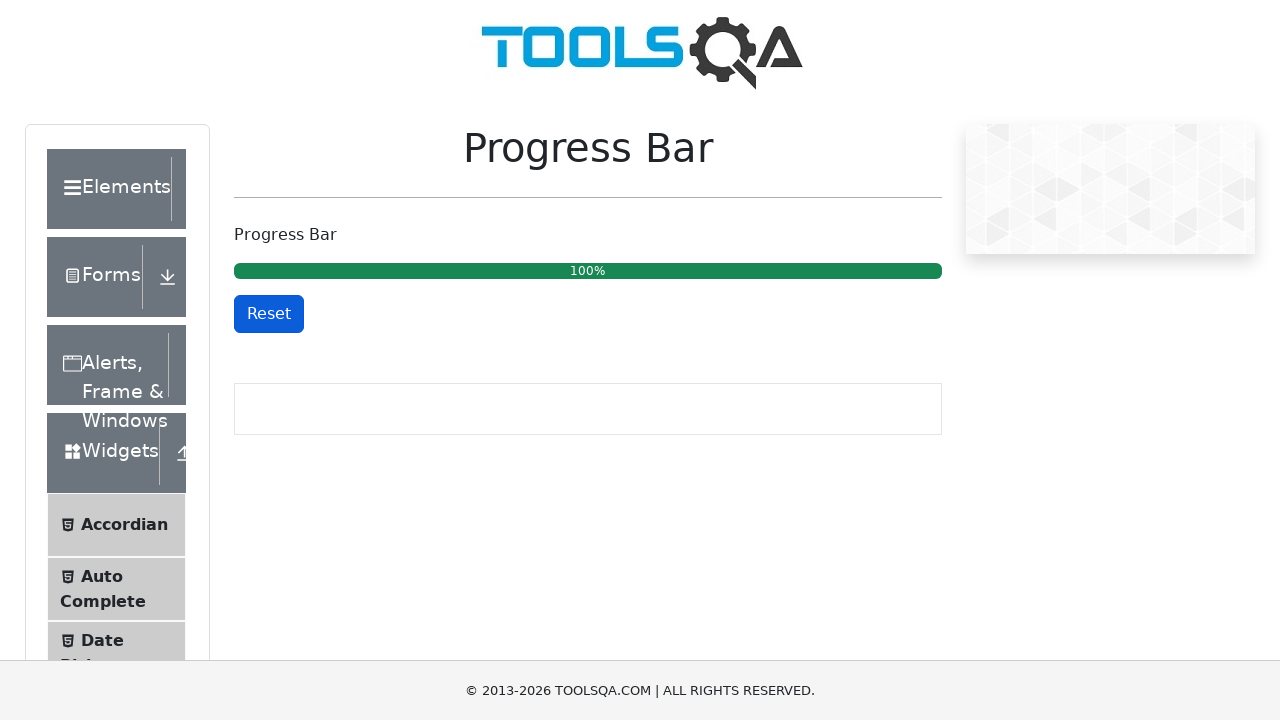